Tests downloading multiple JPG files by finding and clicking all JPG download links

Starting URL: https://the-internet.herokuapp.com/download

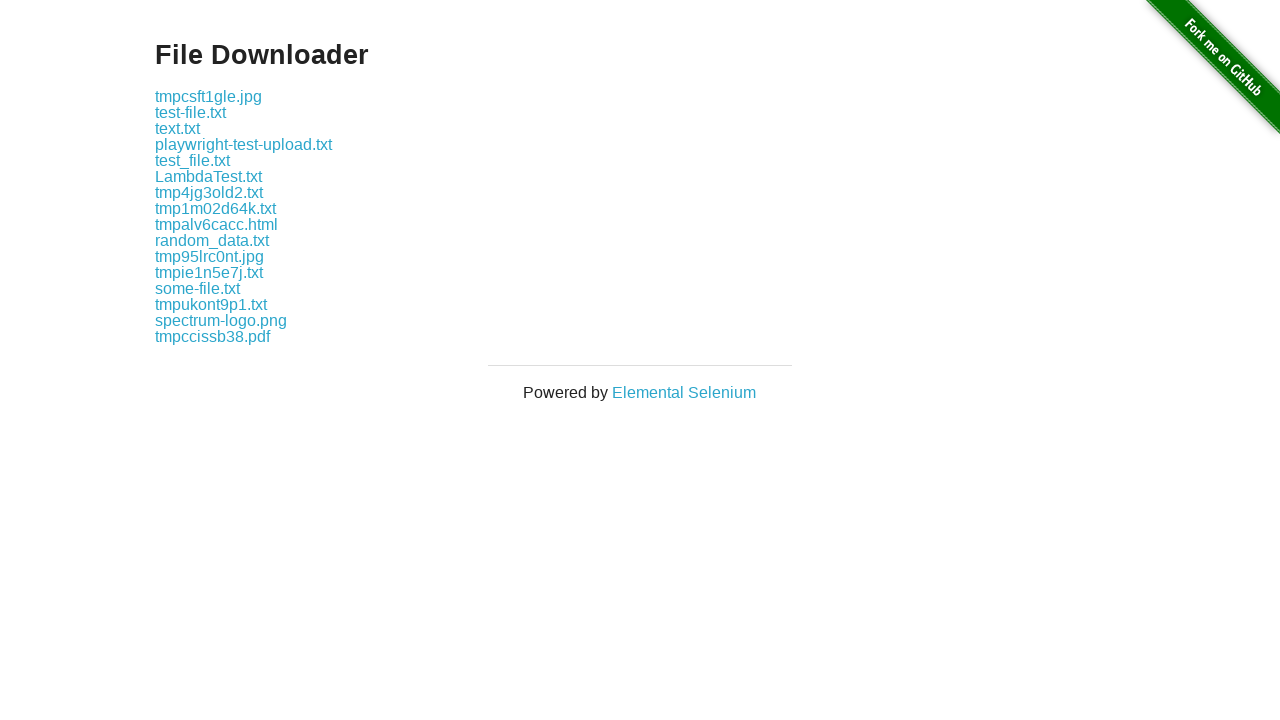

Located all JPG download links on the page
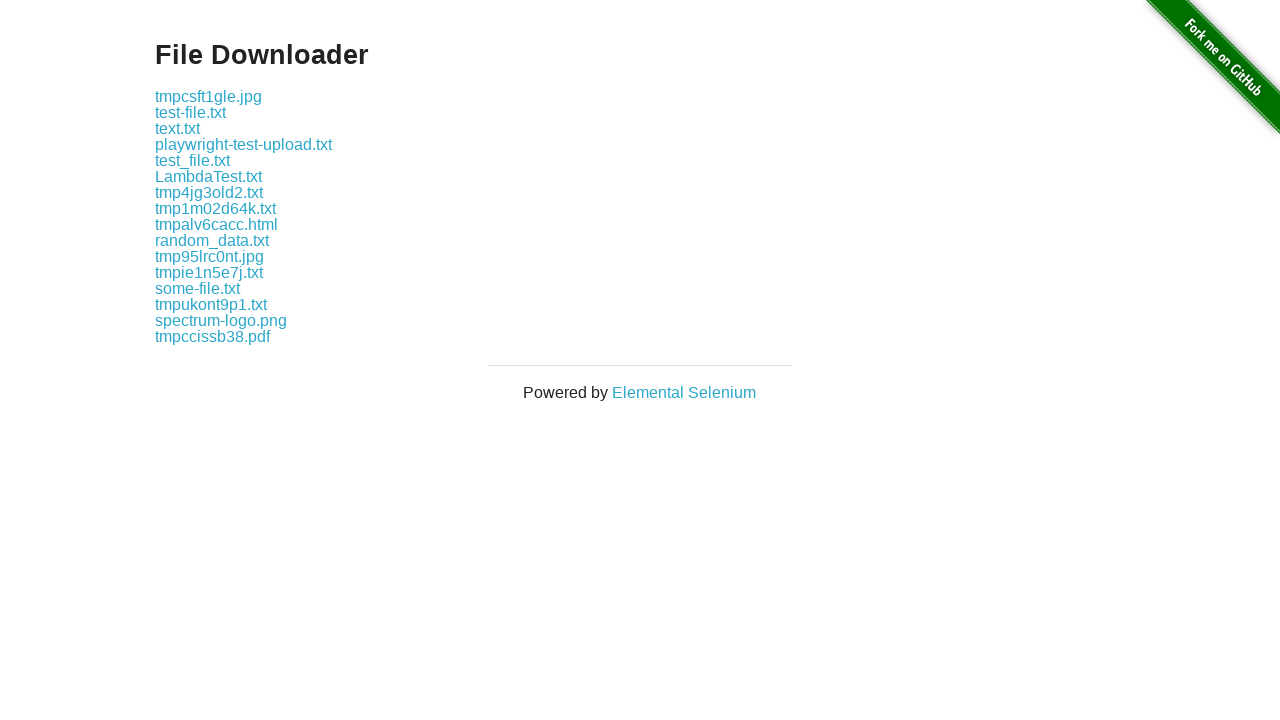

Clicked JPG download link #1 and file downloaded at (208, 96) on a[href$='.jpg'] >> nth=0
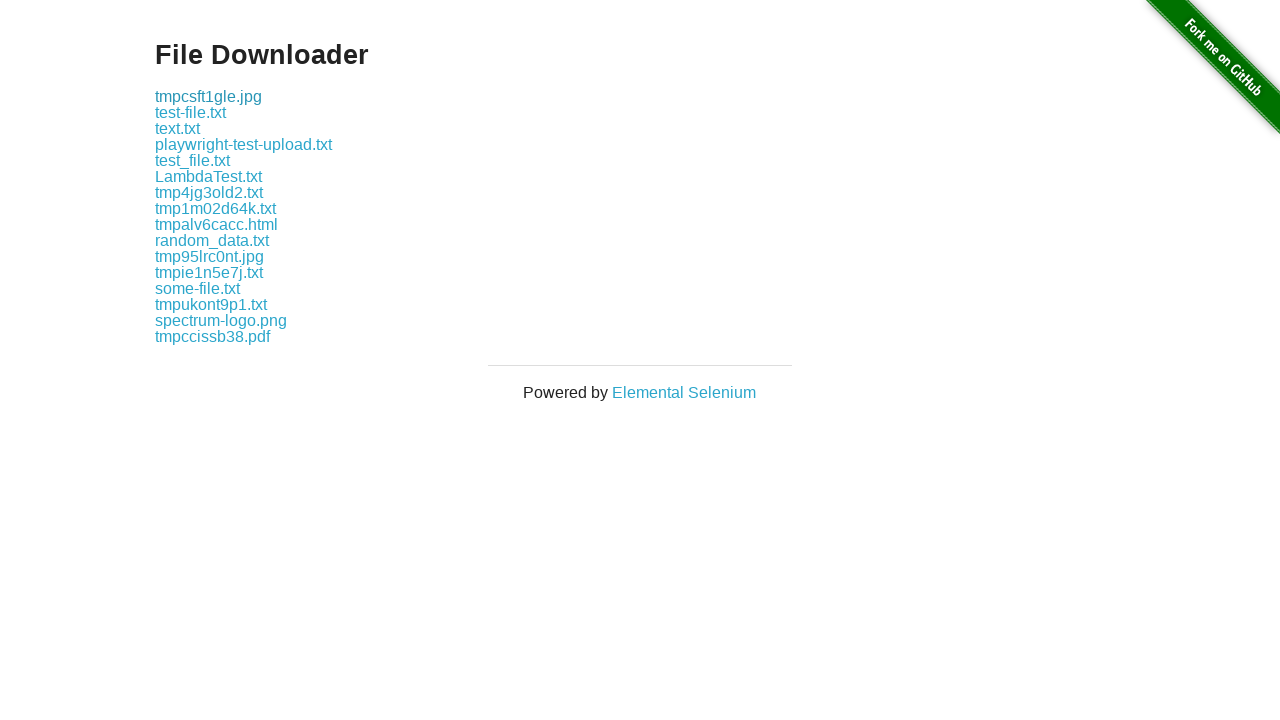

Clicked JPG download link #2 and file downloaded at (210, 256) on a[href$='.jpg'] >> nth=1
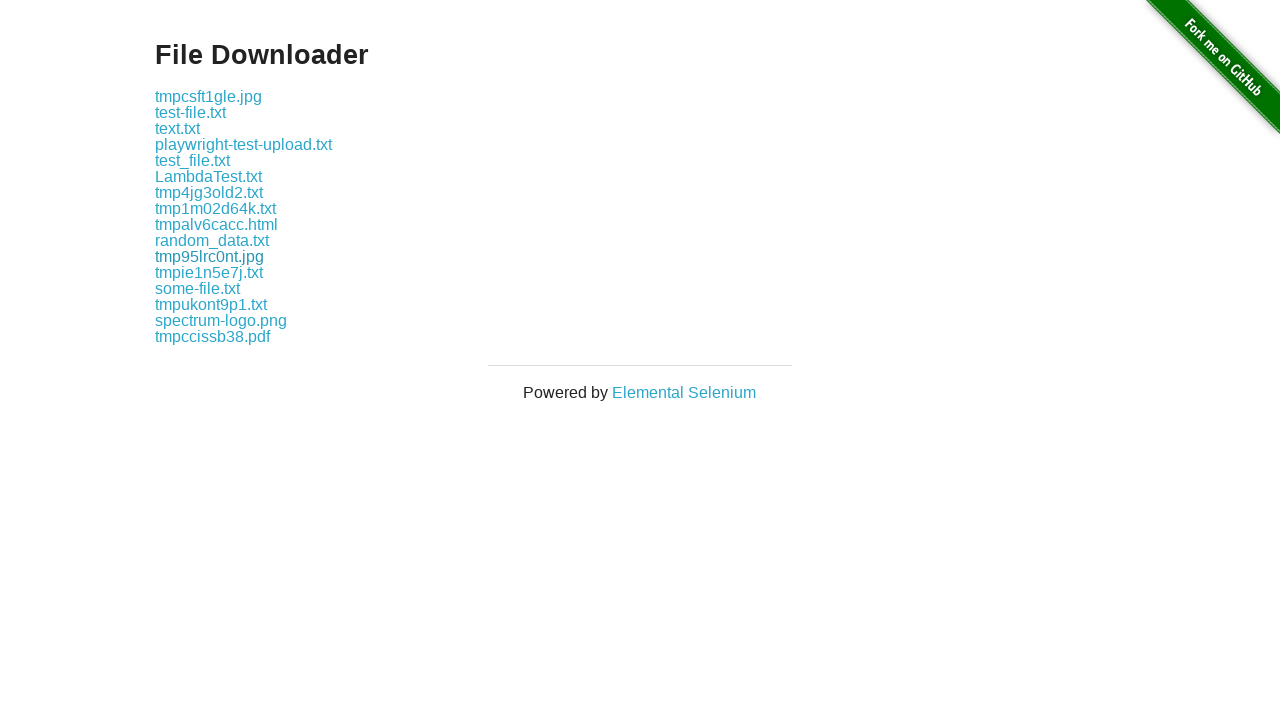

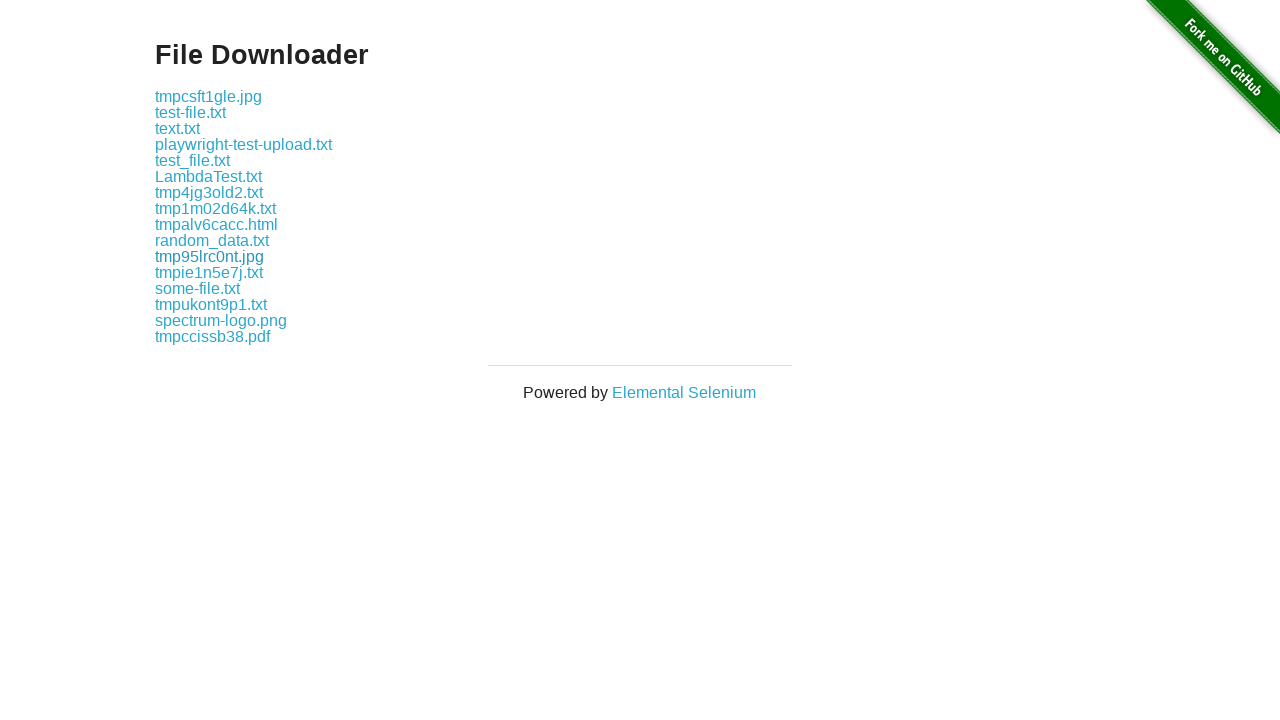